Tests that filter links are highlighted correctly when selected

Starting URL: https://demo.playwright.dev/todomvc

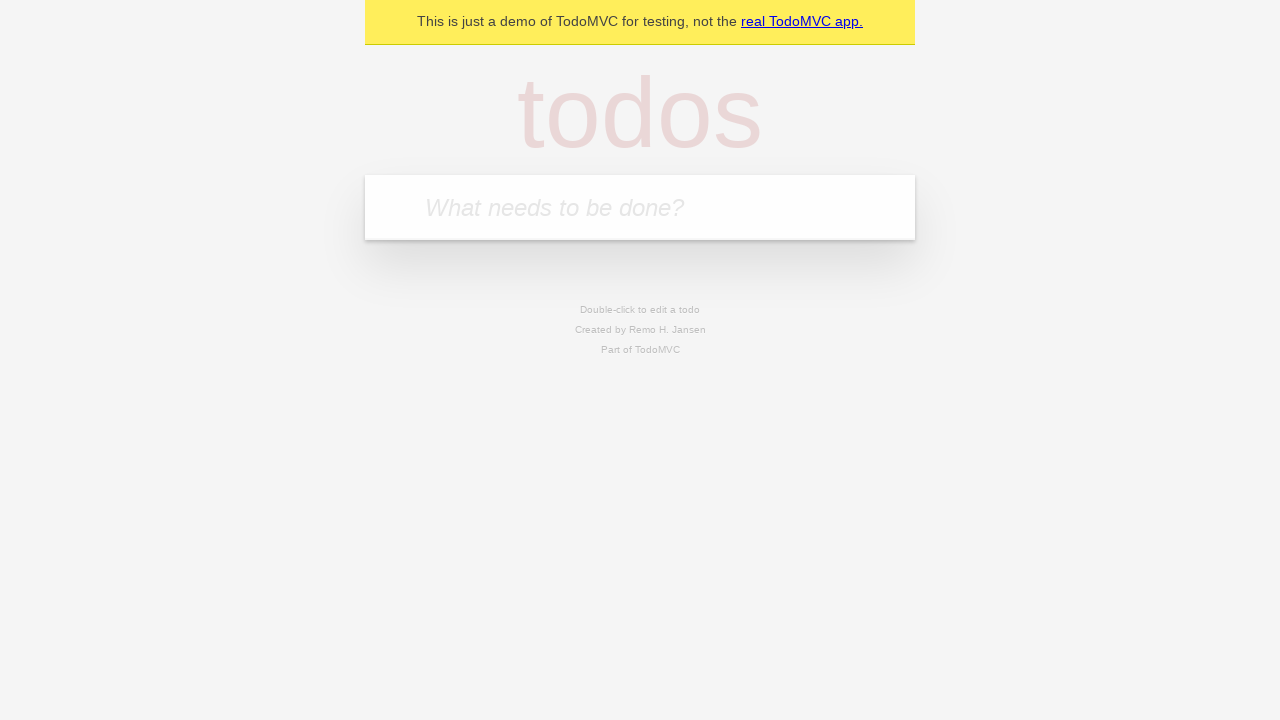

Filled todo input with 'buy some cheese' on internal:attr=[placeholder="What needs to be done?"i]
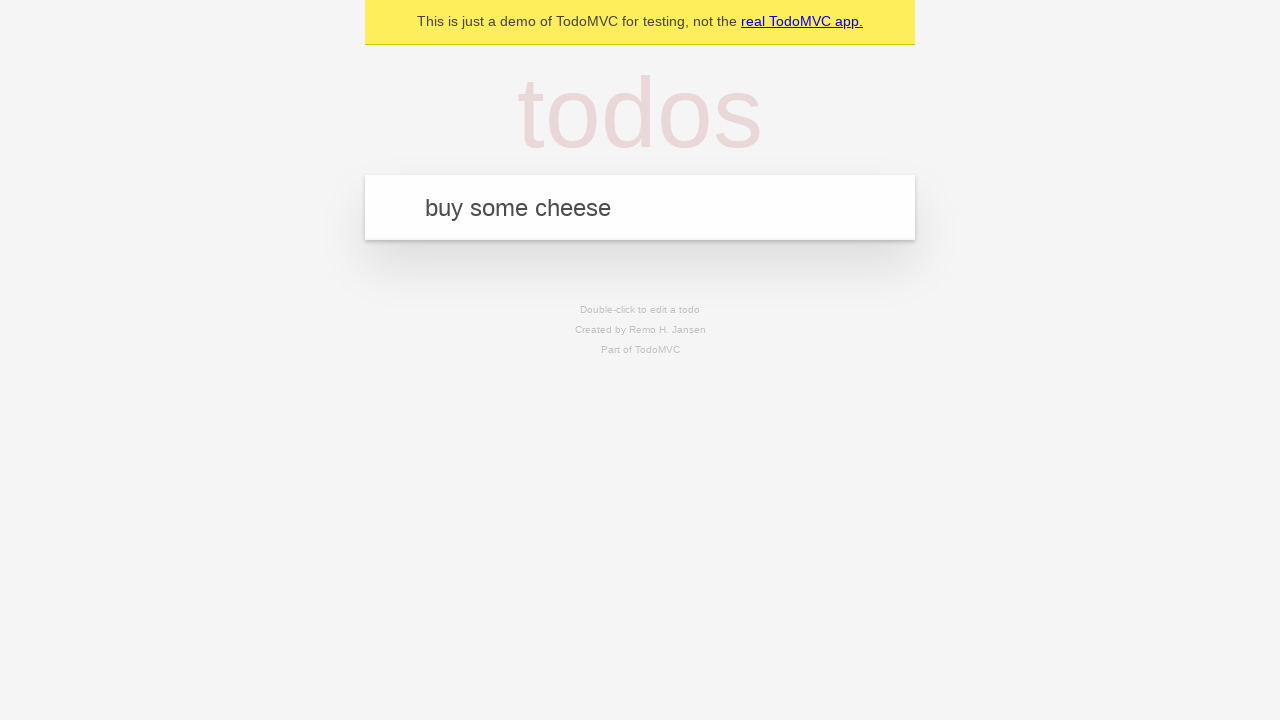

Pressed Enter to create todo 'buy some cheese' on internal:attr=[placeholder="What needs to be done?"i]
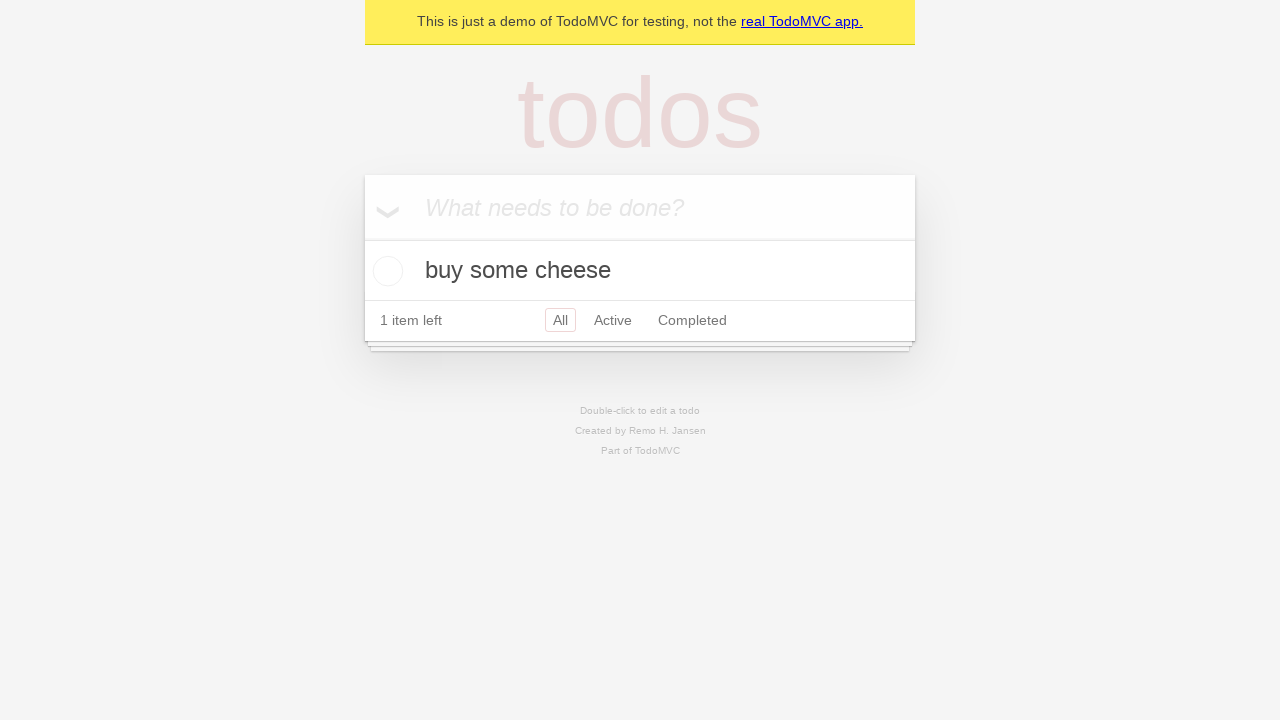

Filled todo input with 'feed the cat' on internal:attr=[placeholder="What needs to be done?"i]
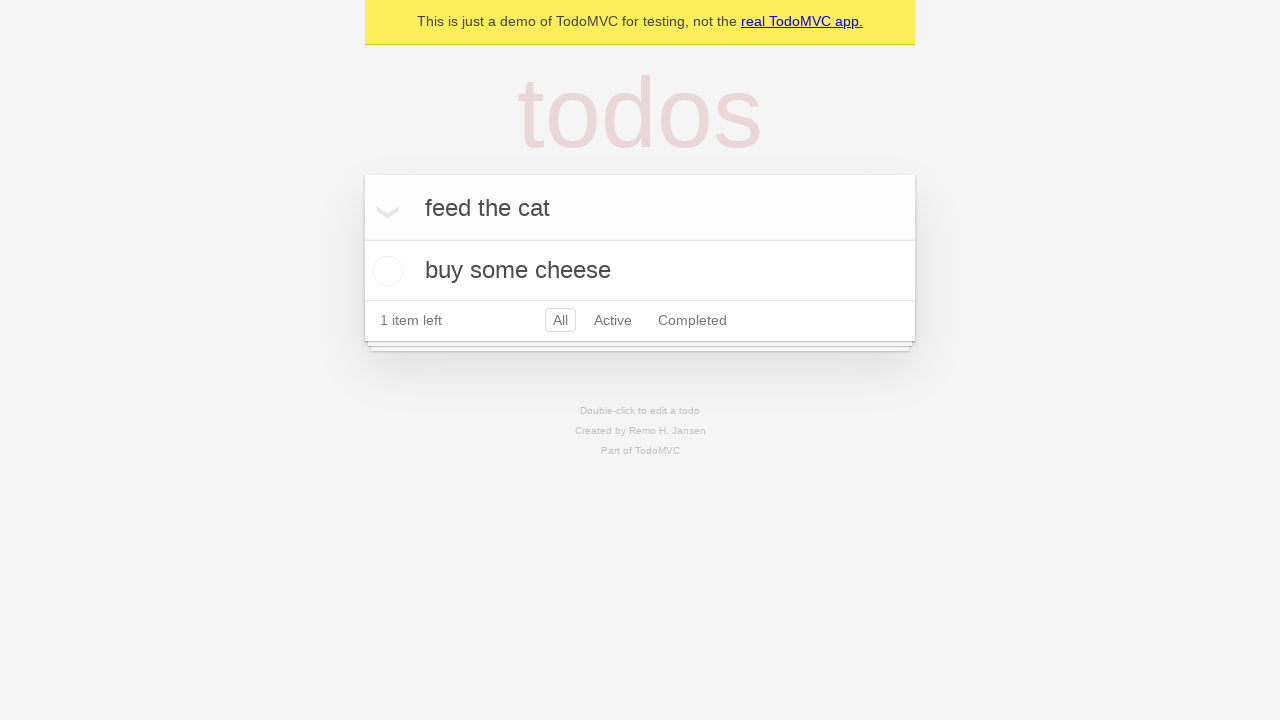

Pressed Enter to create todo 'feed the cat' on internal:attr=[placeholder="What needs to be done?"i]
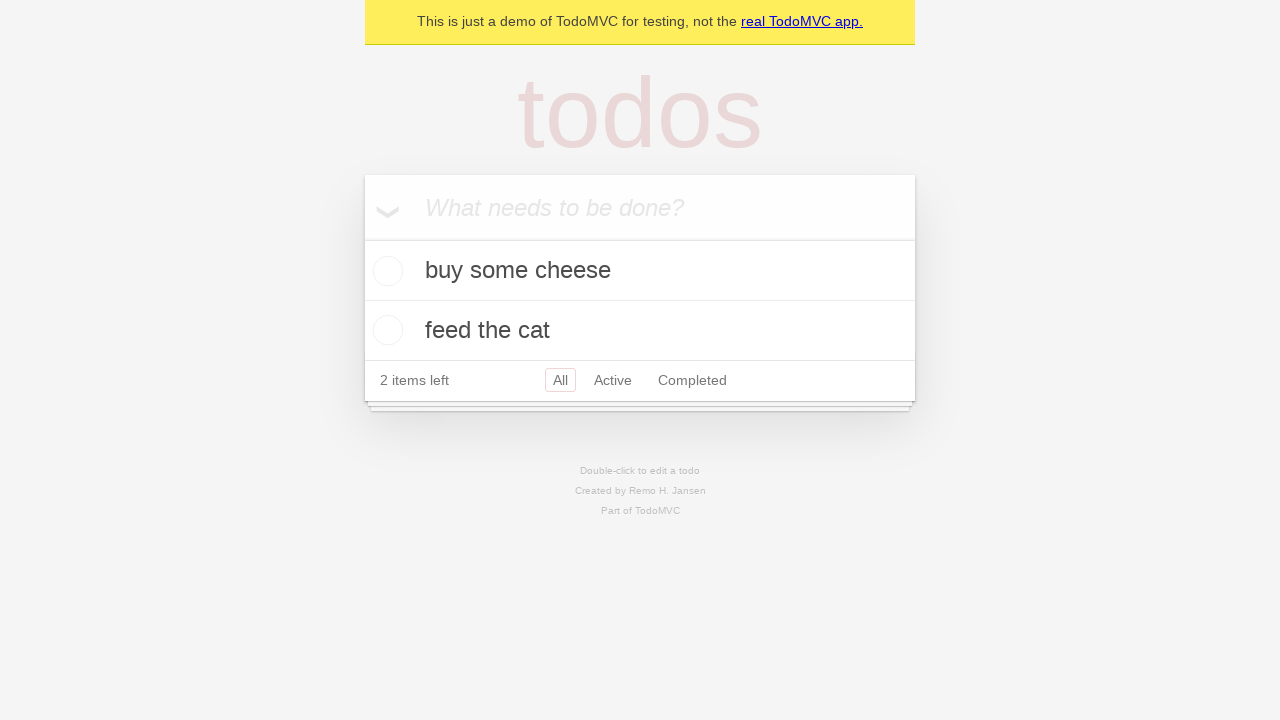

Filled todo input with 'book a doctors appointment' on internal:attr=[placeholder="What needs to be done?"i]
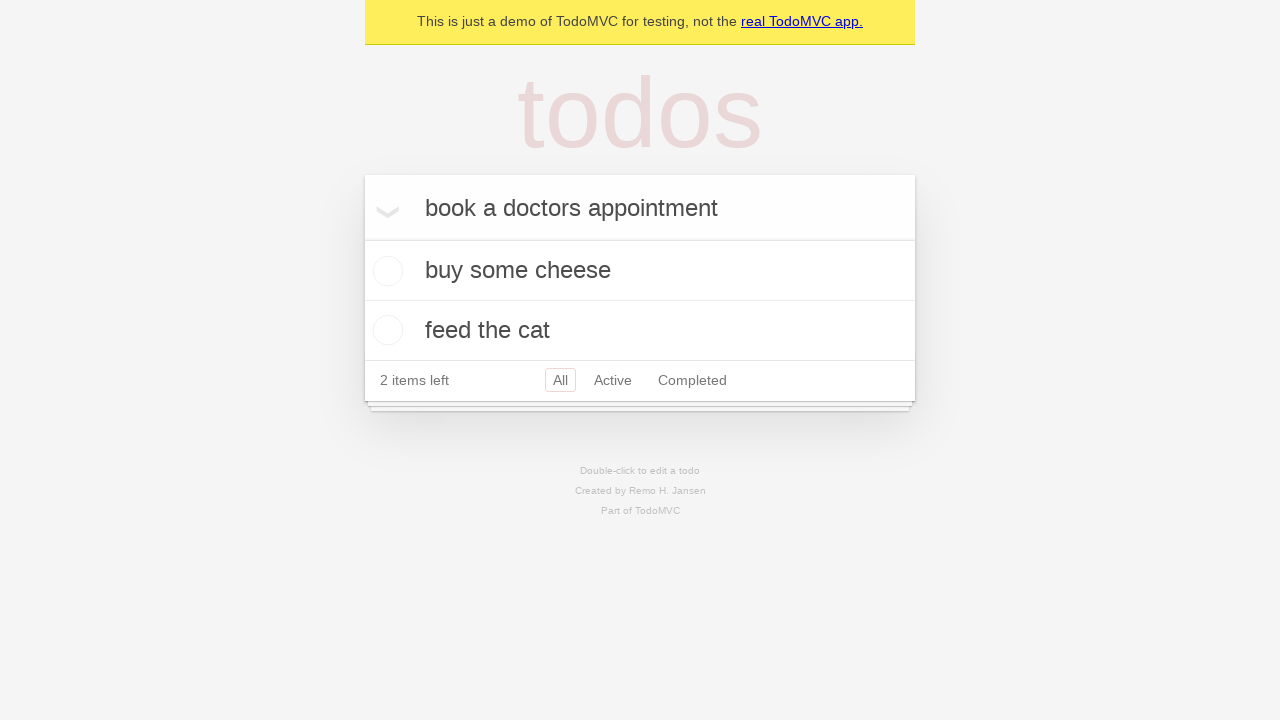

Pressed Enter to create todo 'book a doctors appointment' on internal:attr=[placeholder="What needs to be done?"i]
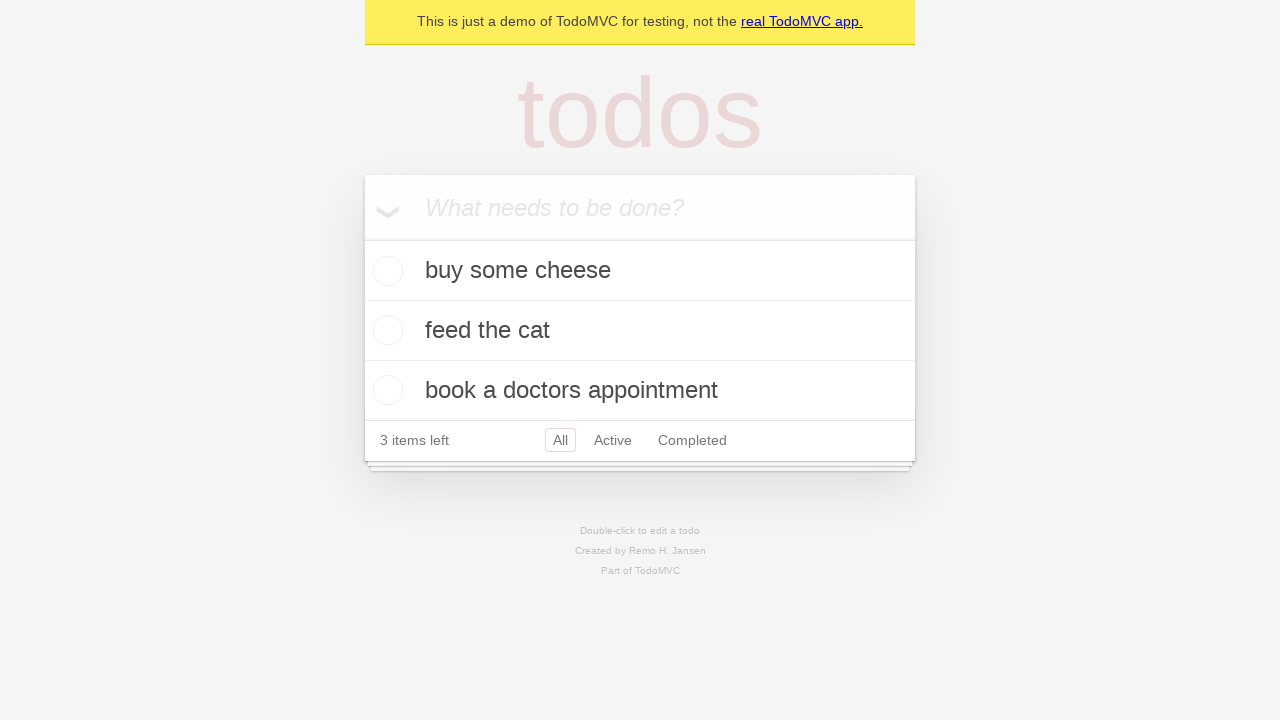

Clicked Active filter link at (613, 440) on internal:role=link[name="Active"i]
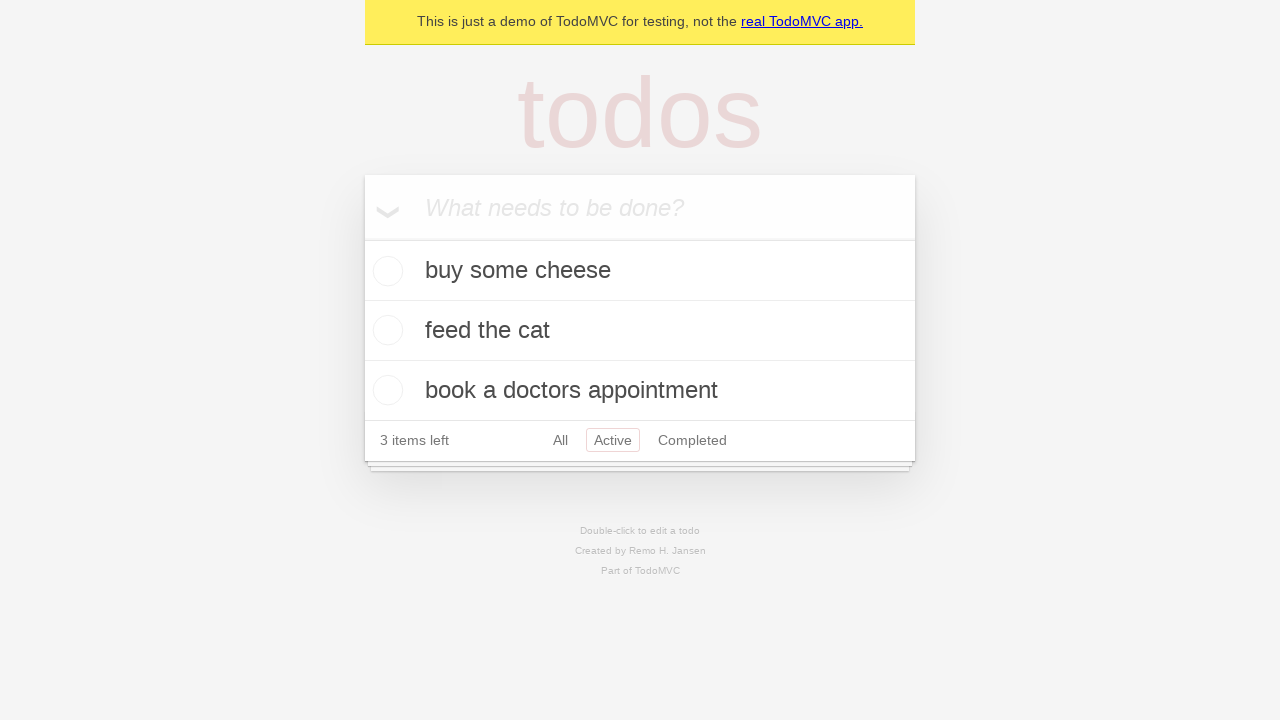

Waited 300ms for Active filter to apply
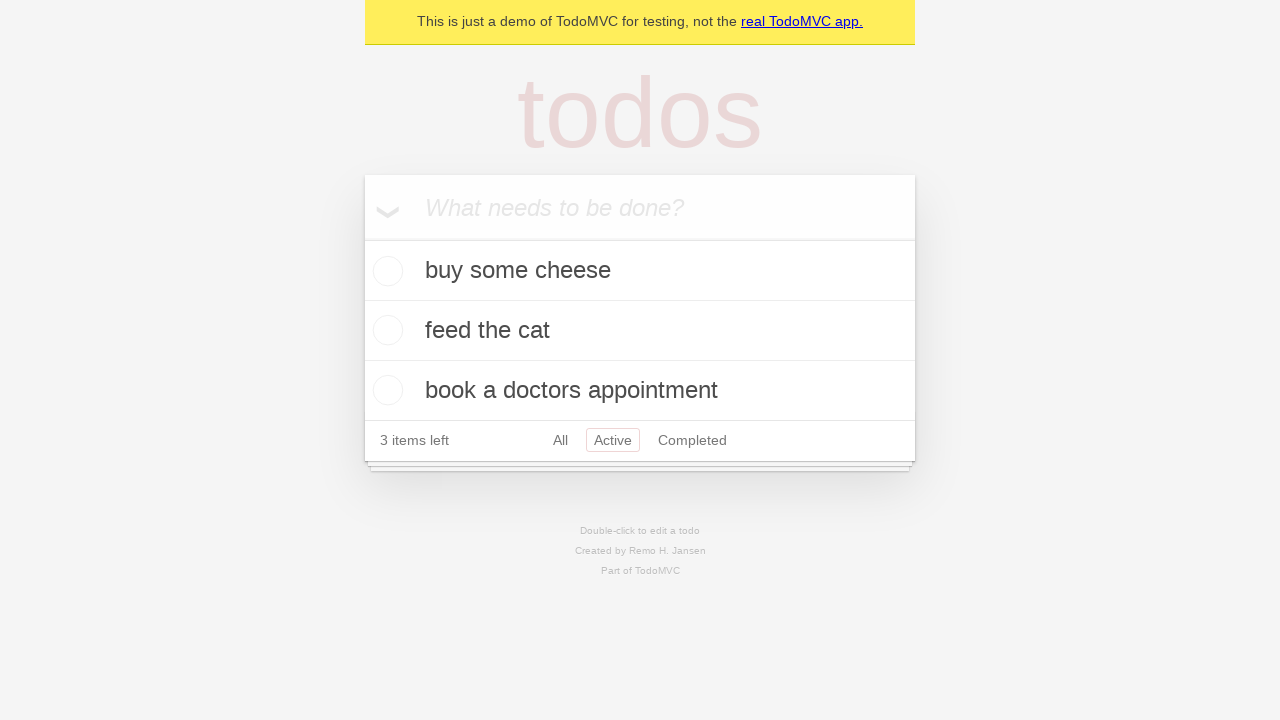

Clicked Completed filter link at (692, 440) on internal:role=link[name="Completed"i]
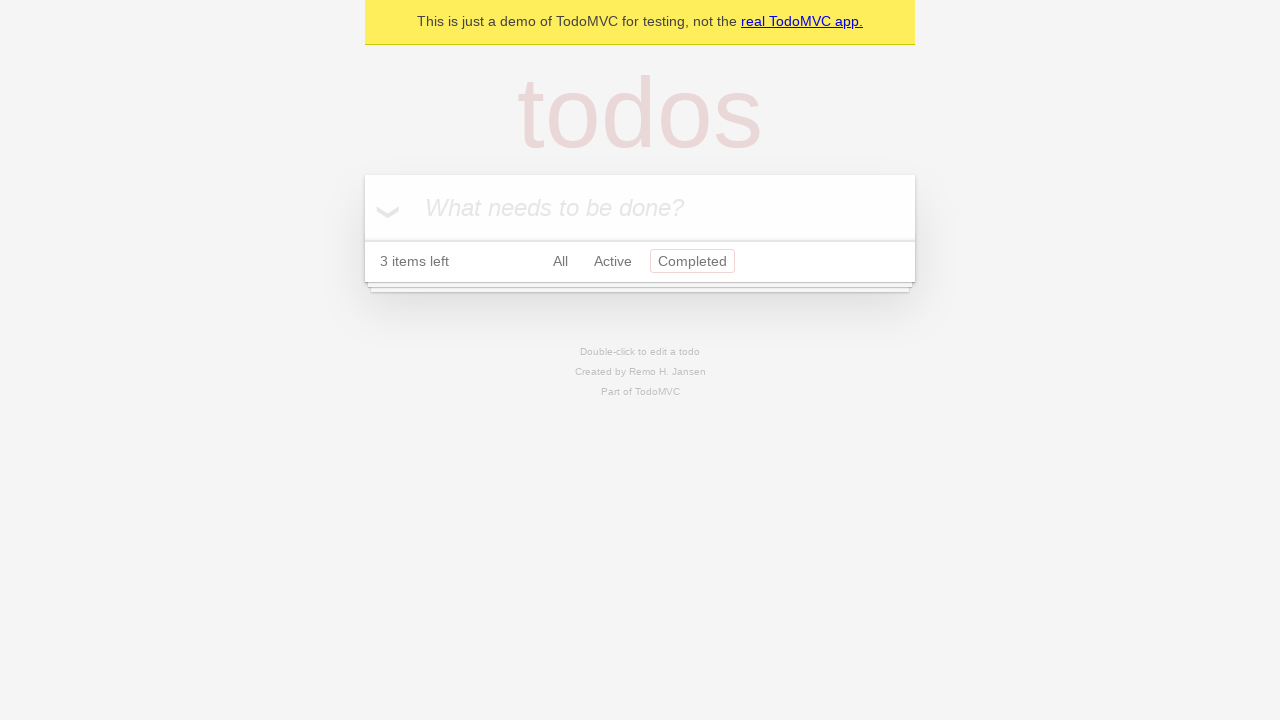

Waited 300ms for Completed filter to apply
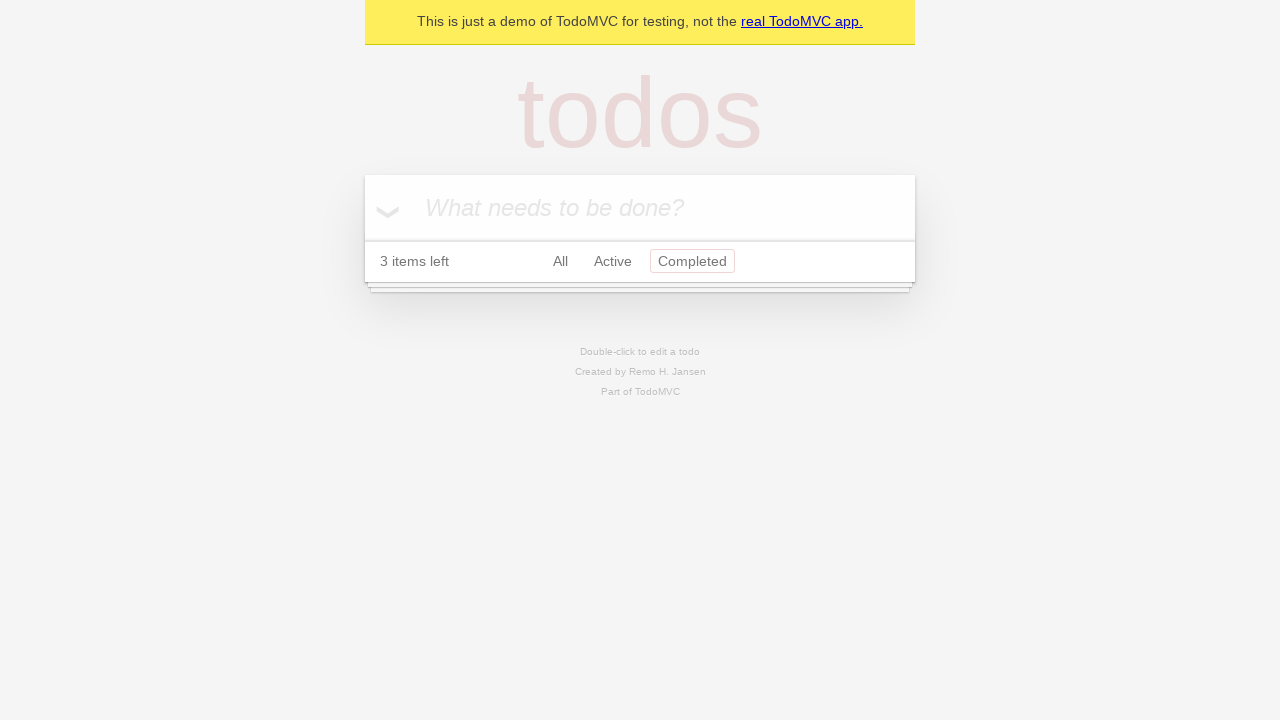

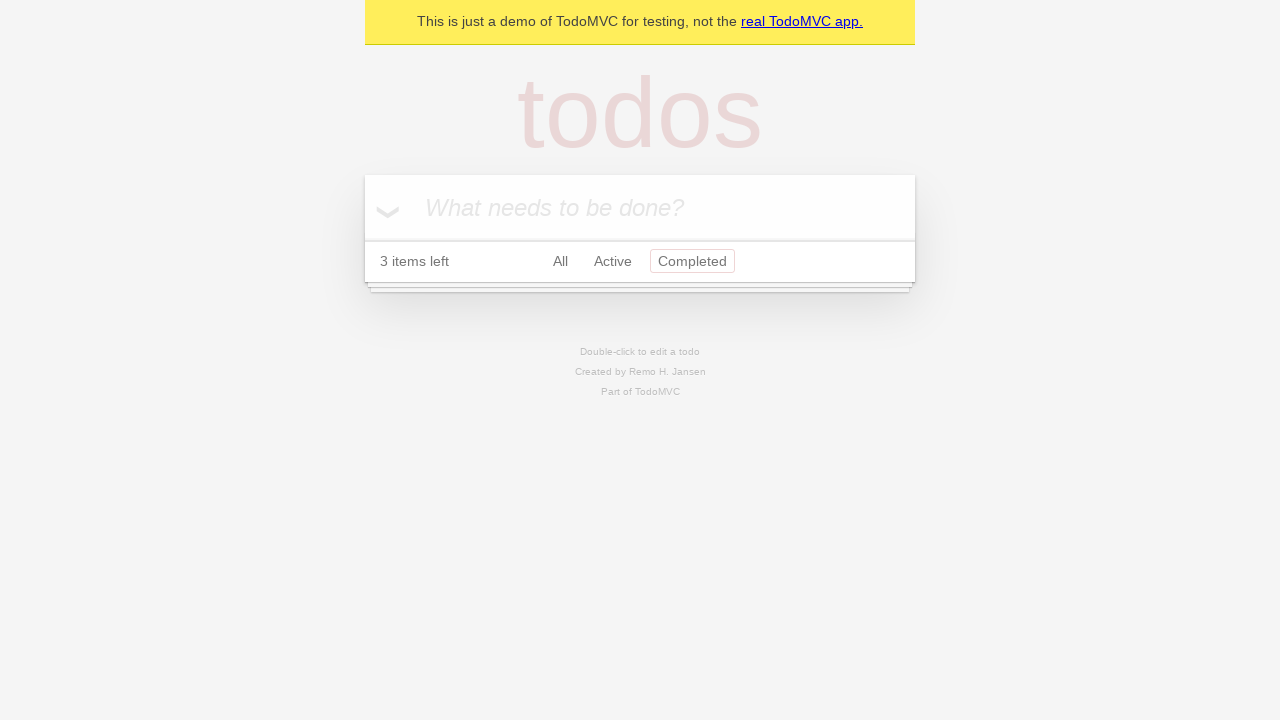